Verifies that the Developers page is accessible by clicking the developers navigation link.

Starting URL: https://dev-finder-5b30d7.netlify.app/

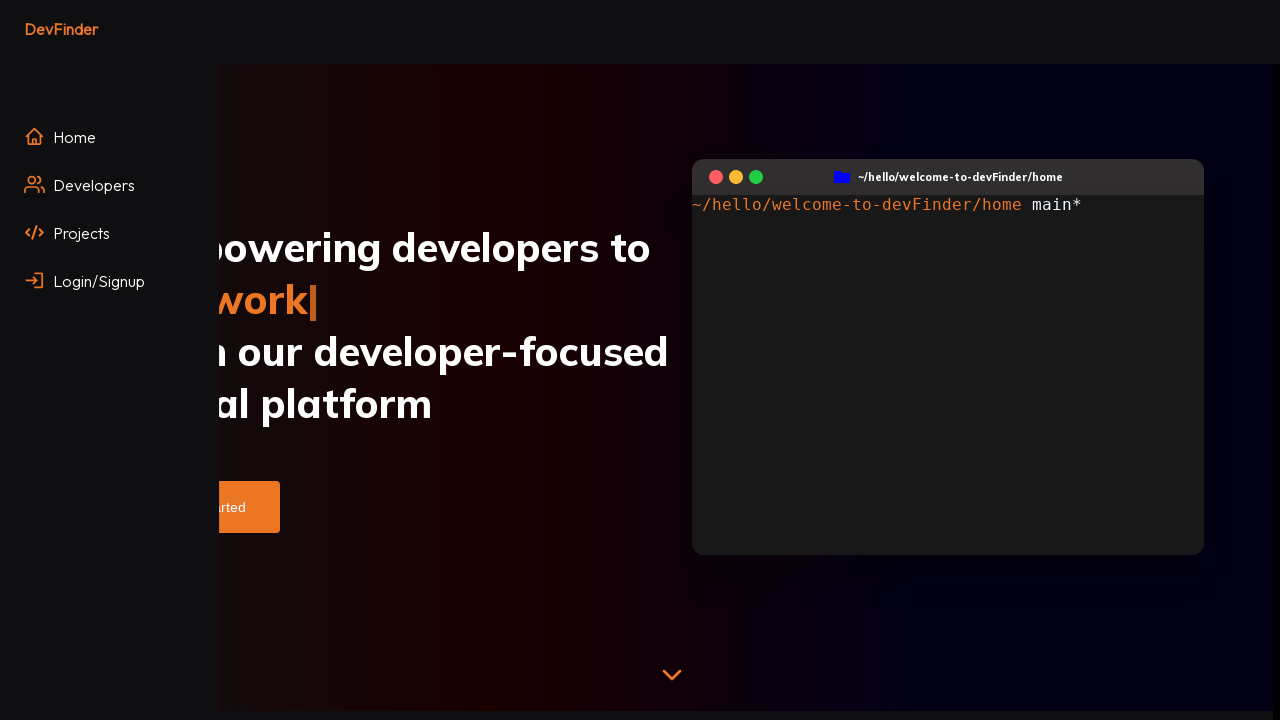

Clicked the Developers navigation link at (110, 185) on xpath=//a[@href='/developers']
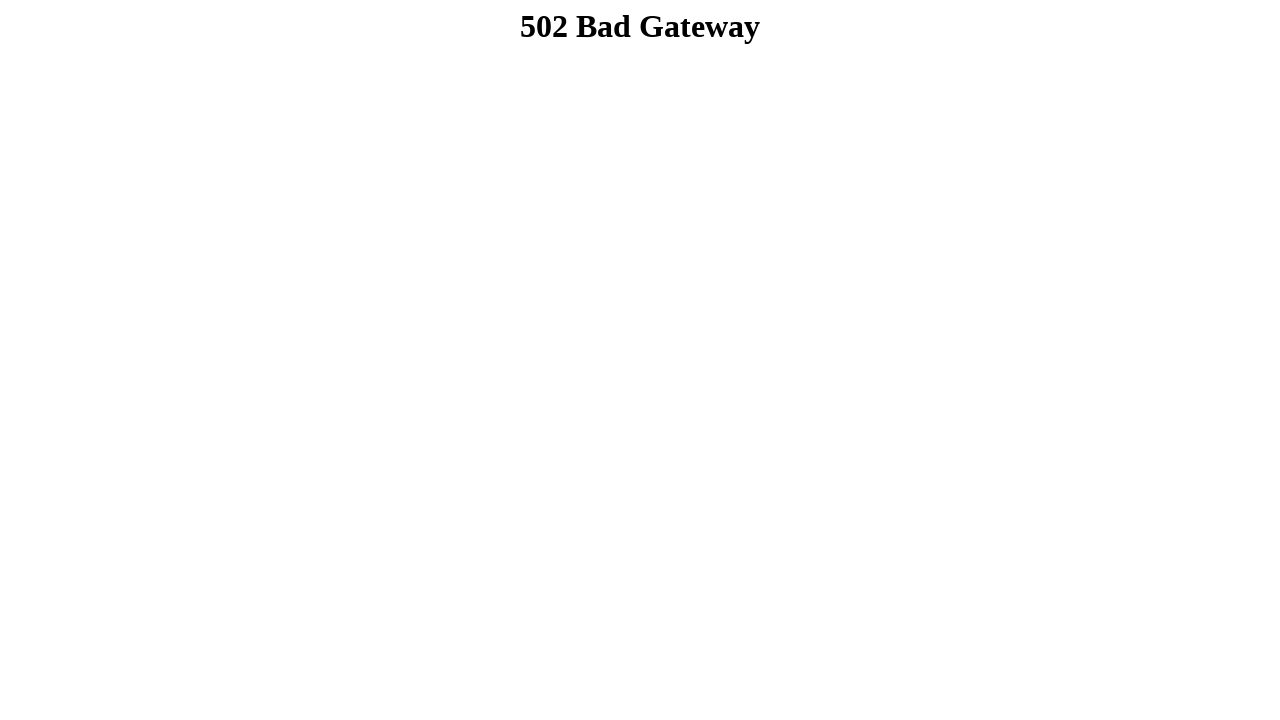

Navigated to Developers page successfully
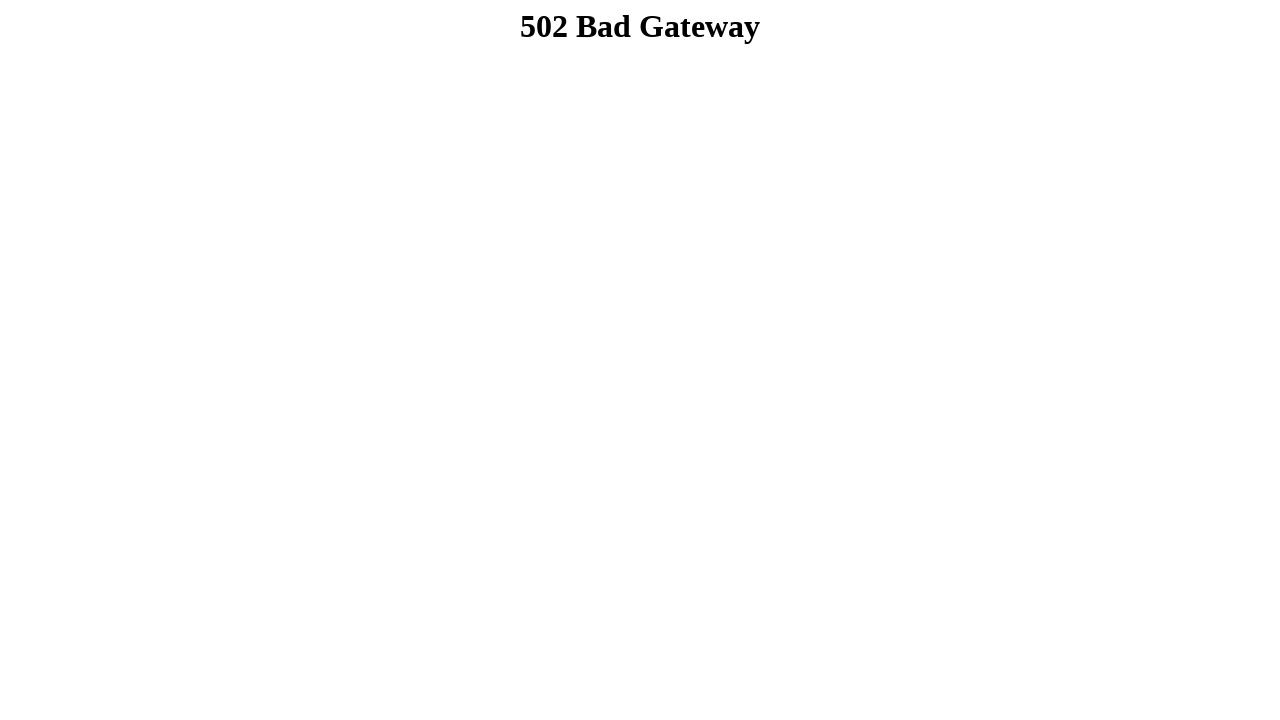

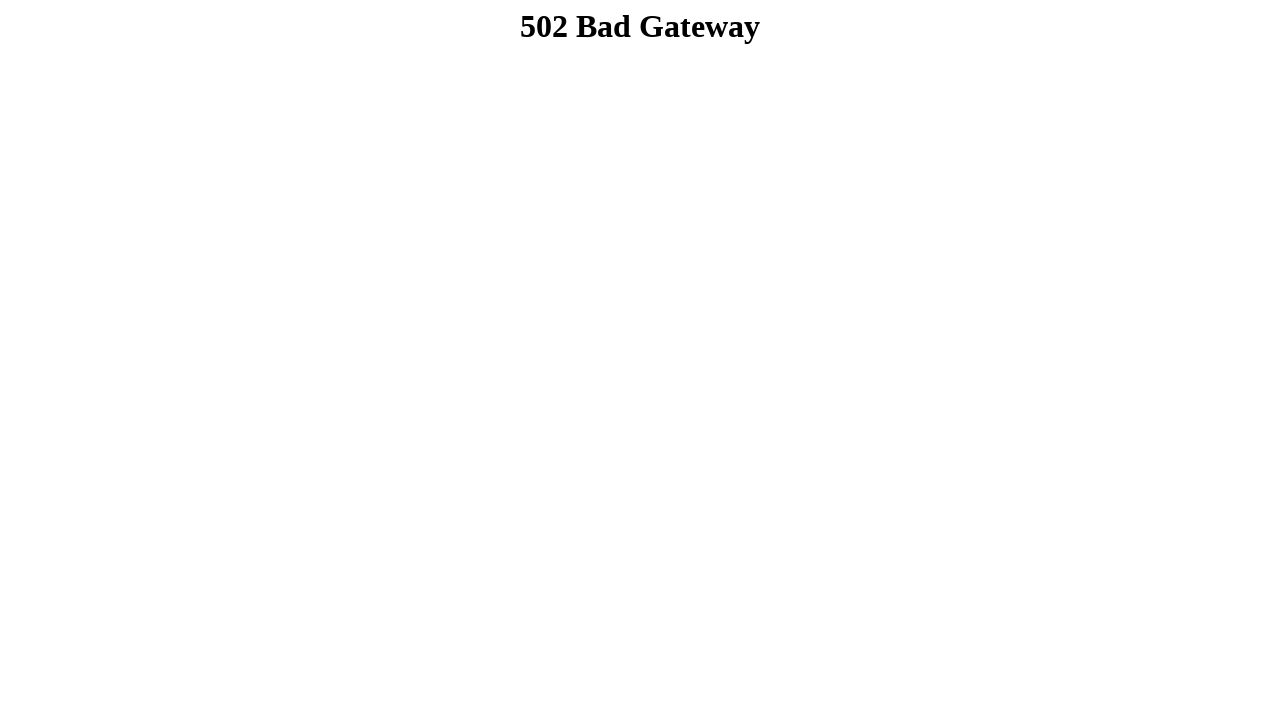